Tests multiple selection dropdown functionality by selecting four options (Ember, JavaScript, Meteor, Kitchen Repair) and then removing two of them

Starting URL: https://semantic-ui.com/modules/dropdown.html

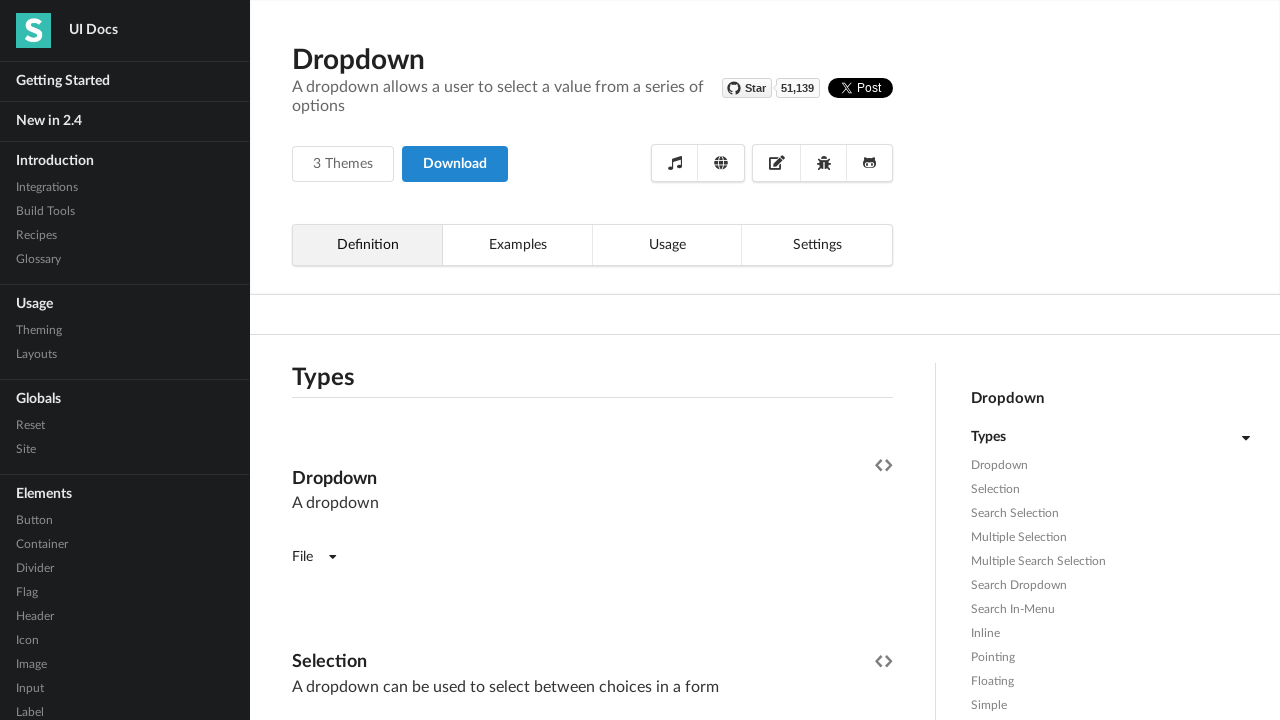

Clicked on multiple selection dropdown to open it at (592, 361) on xpath=//div[@class='ui fluid dropdown selection multiple']
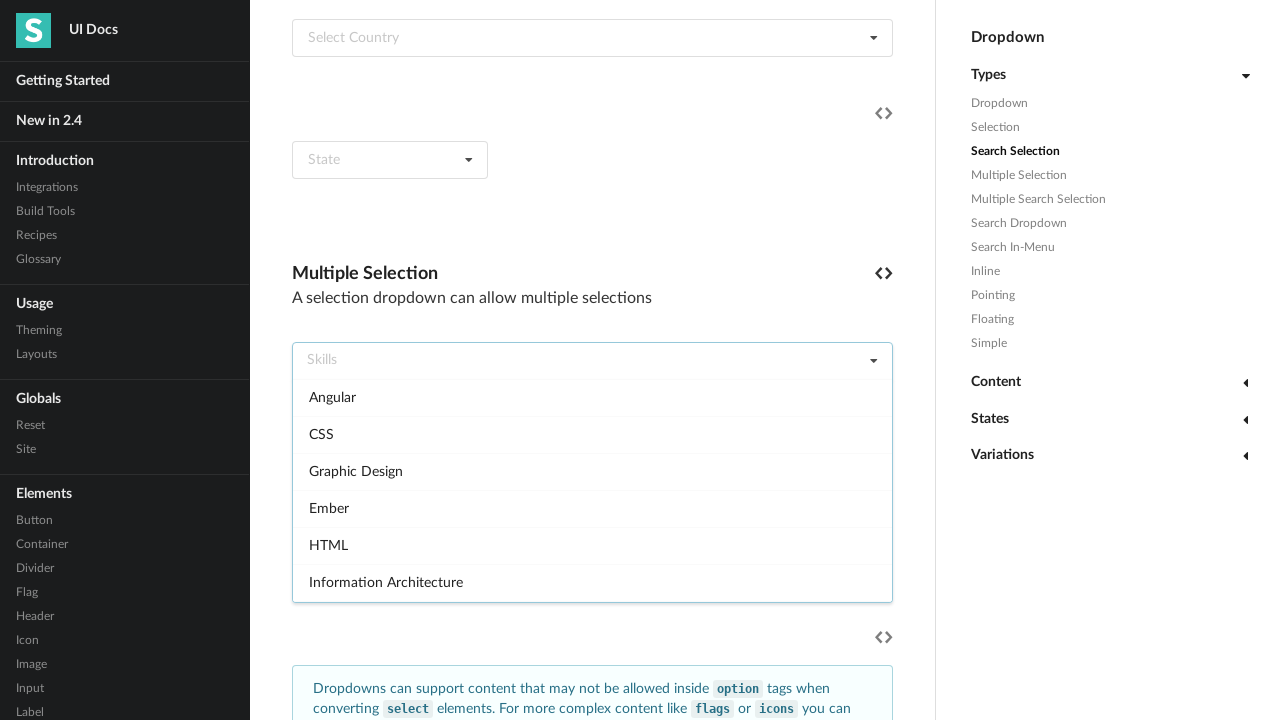

Dropdown opened and became active
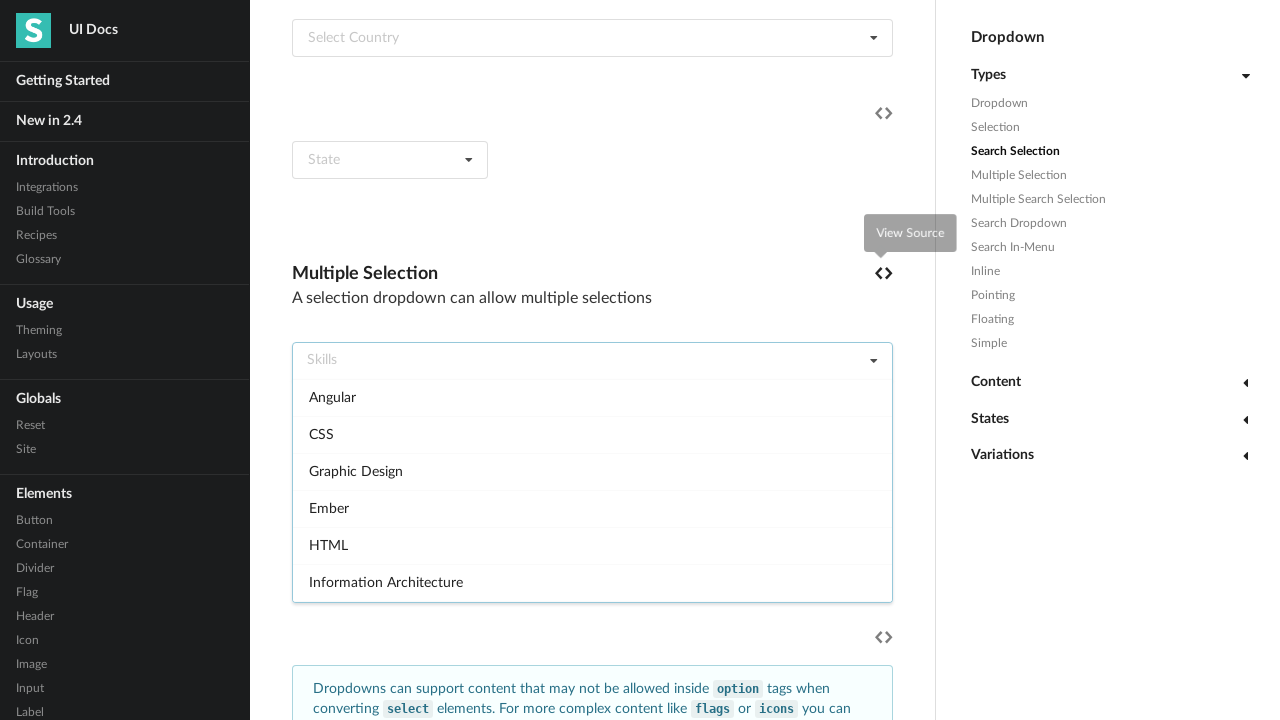

Selected Ember option from dropdown at (592, 508) on (//div[@class='item'][normalize-space()='Ember'])[1]
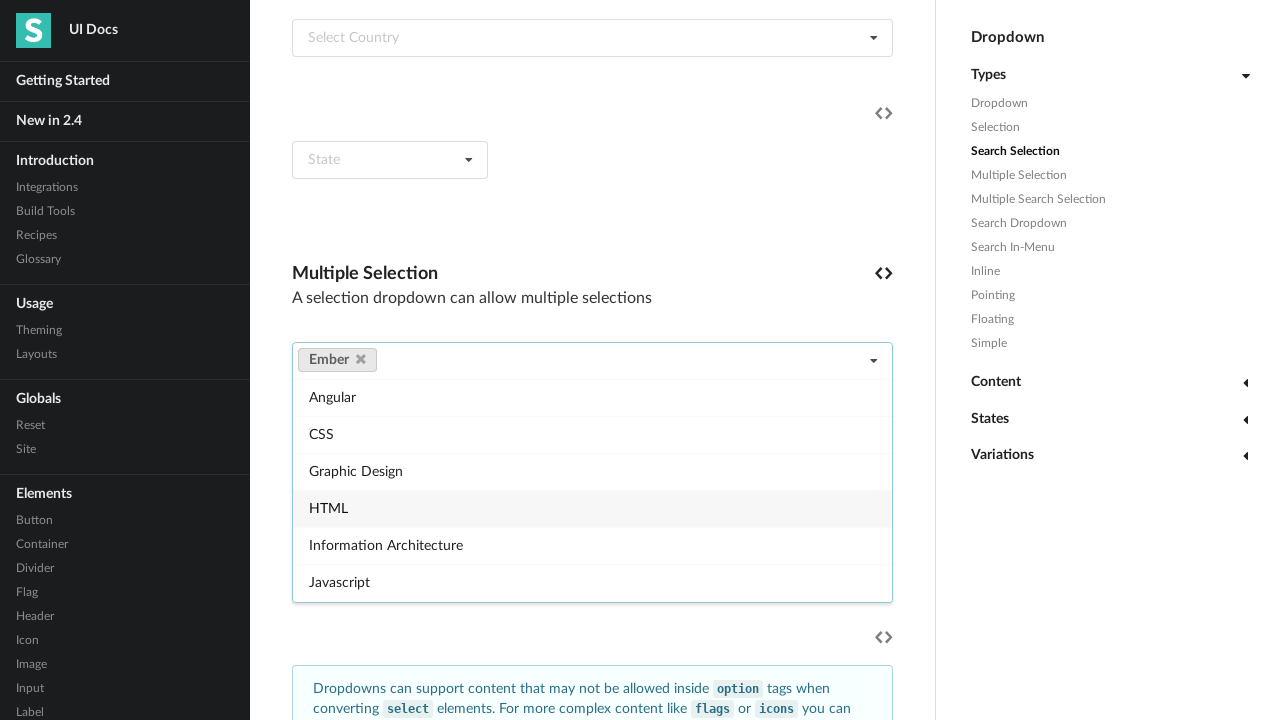

Selected Javascript option from dropdown at (592, 582) on (//div[@class='item'][normalize-space()='Javascript'])[1]
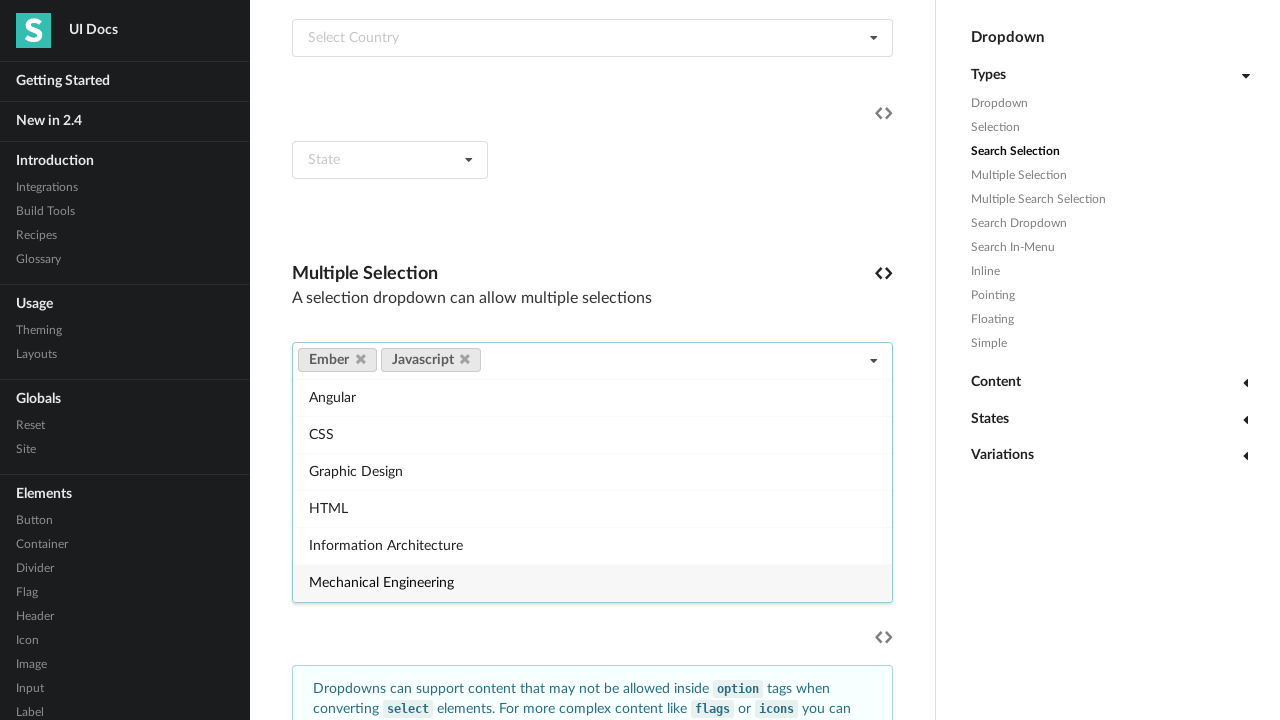

Selected Meteor option from dropdown at (592, 583) on (//div[@class='item'][normalize-space()='Meteor'])[1]
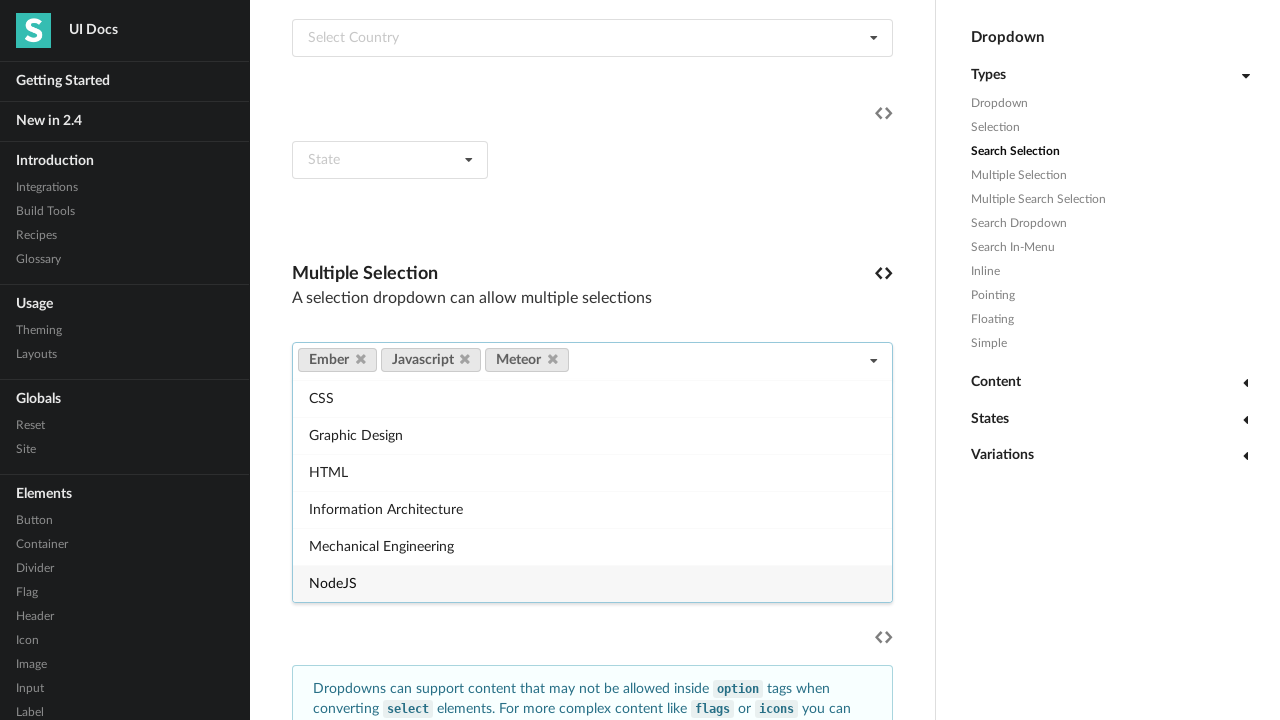

Selected Kitchen Repair option from dropdown at (592, 490) on (//div[@class='item'][normalize-space()='Kitchen Repair'])[1]
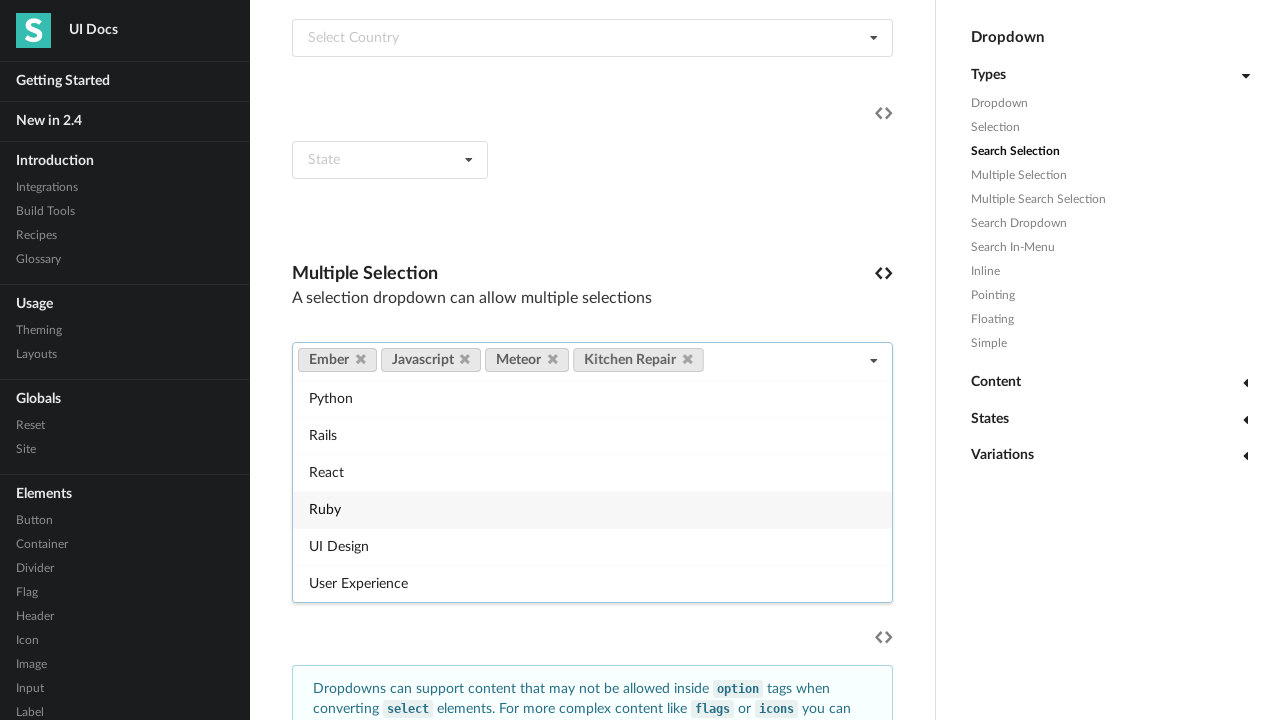

Removed Ember selection by clicking its delete icon at (360, 359) on a[data-value='ember'] i[class='delete icon']
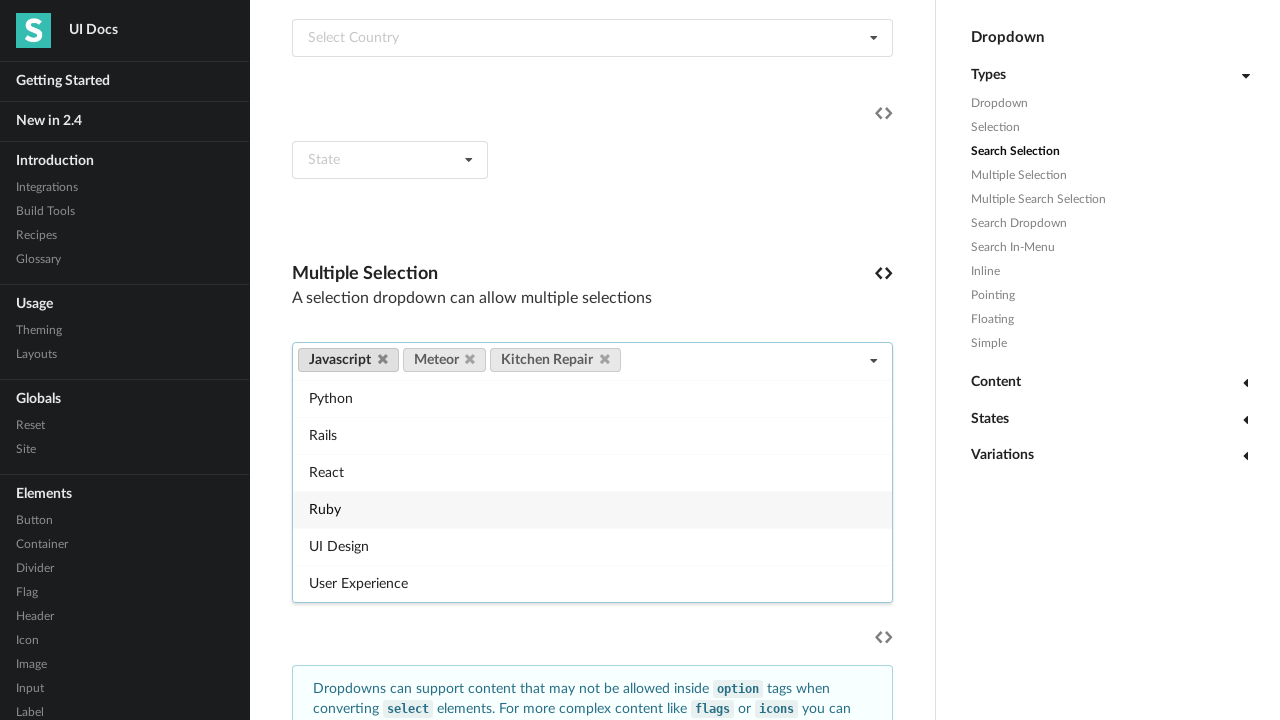

Removed Javascript selection by clicking its delete icon at (382, 359) on a[data-value='javascript'] i[class='delete icon']
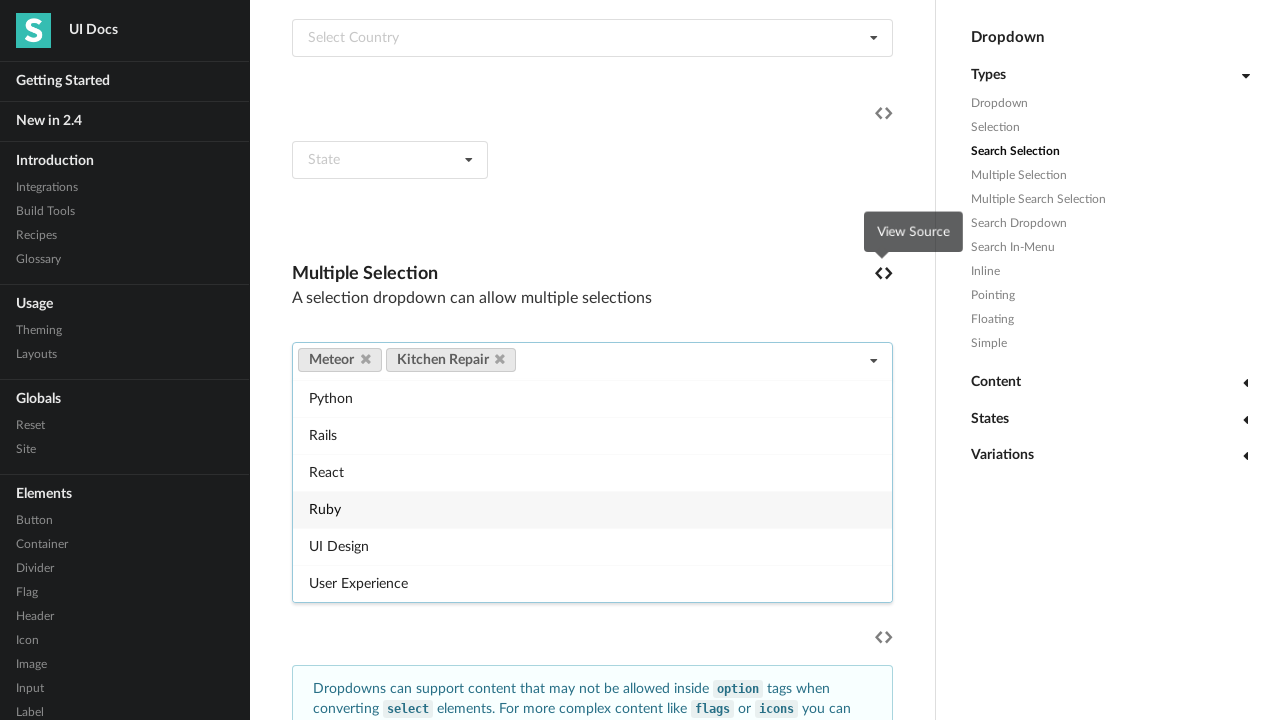

Verified Meteor selection is still visible
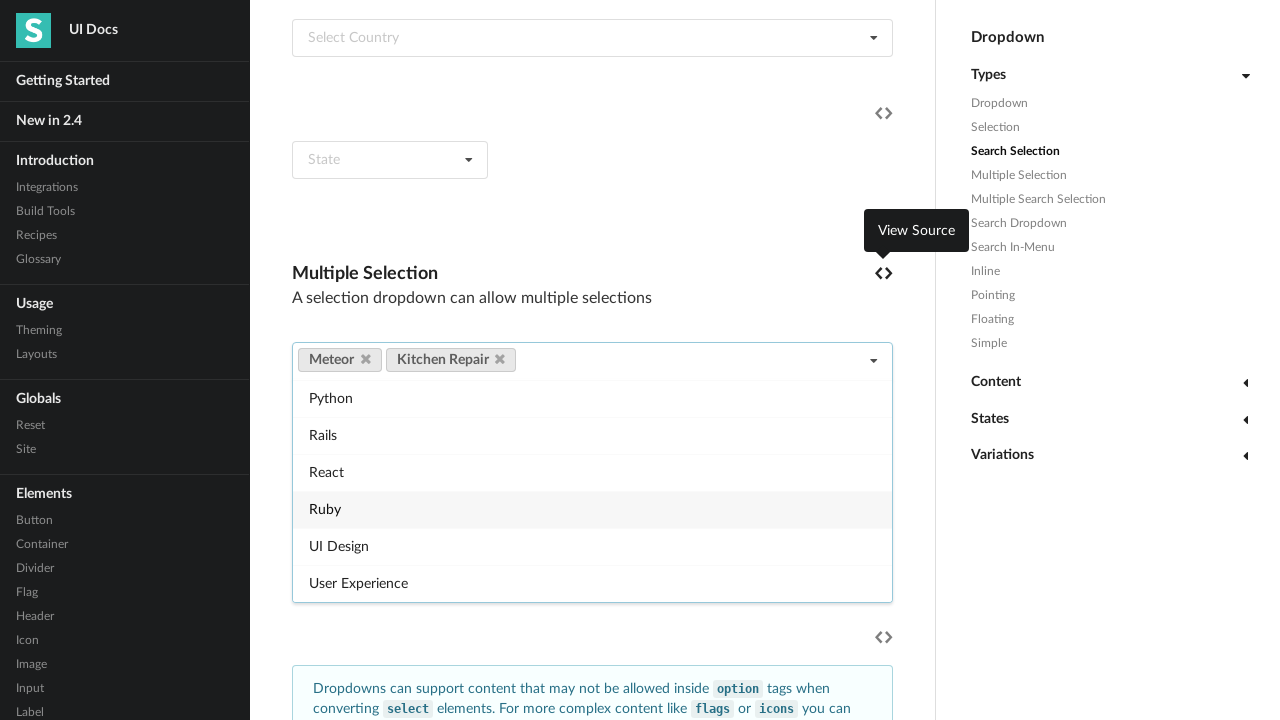

Verified Kitchen Repair selection is still visible
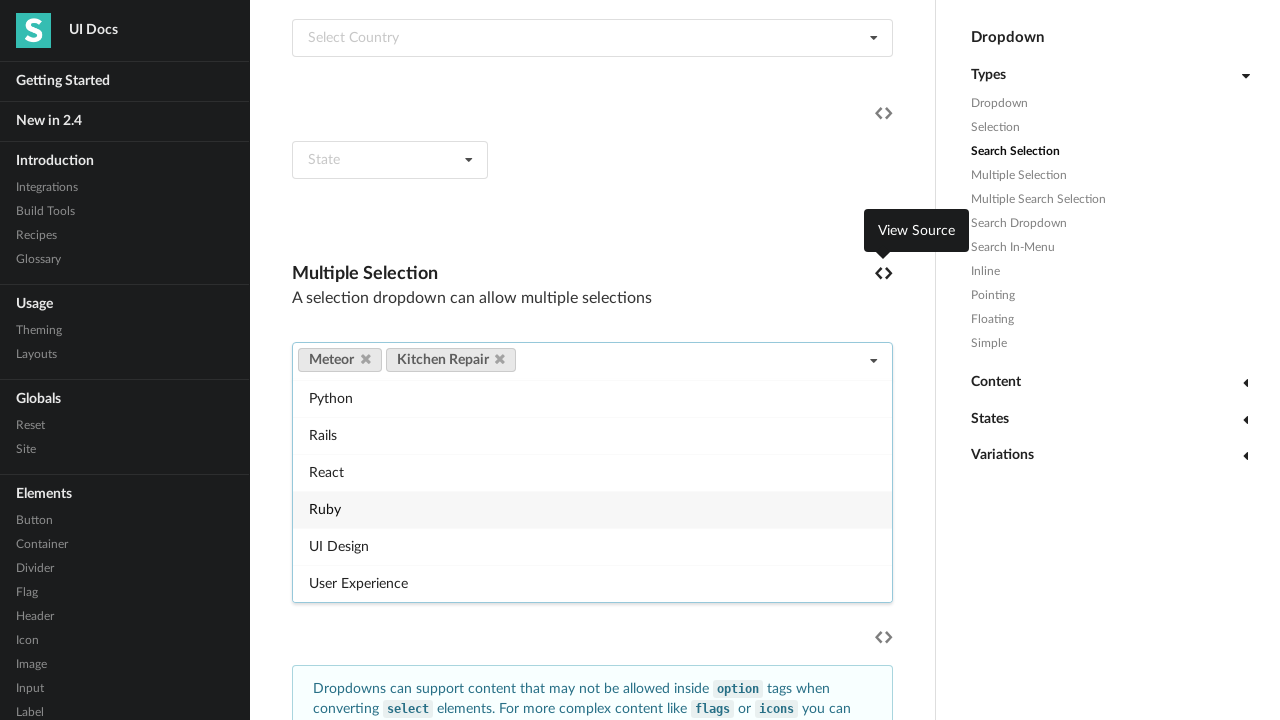

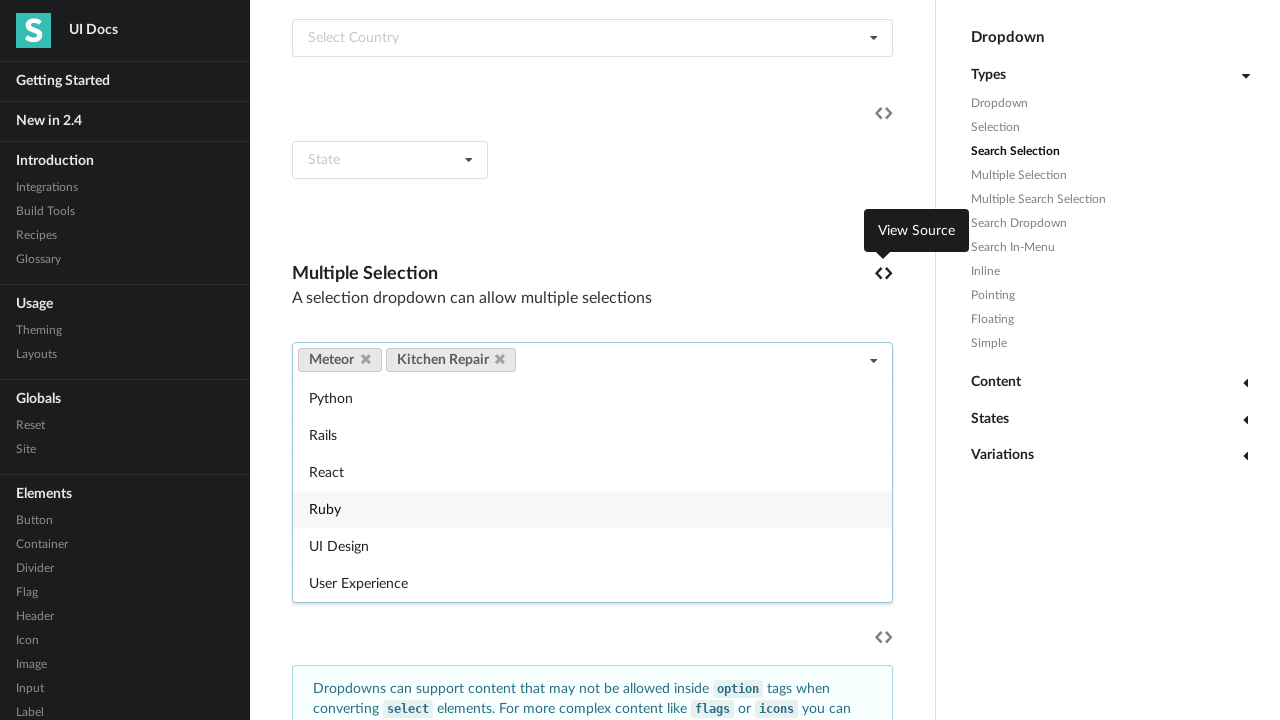